Tests the search functionality on MoneyControl website by entering a company name in the search field

Starting URL: https://www.moneycontrol.com/

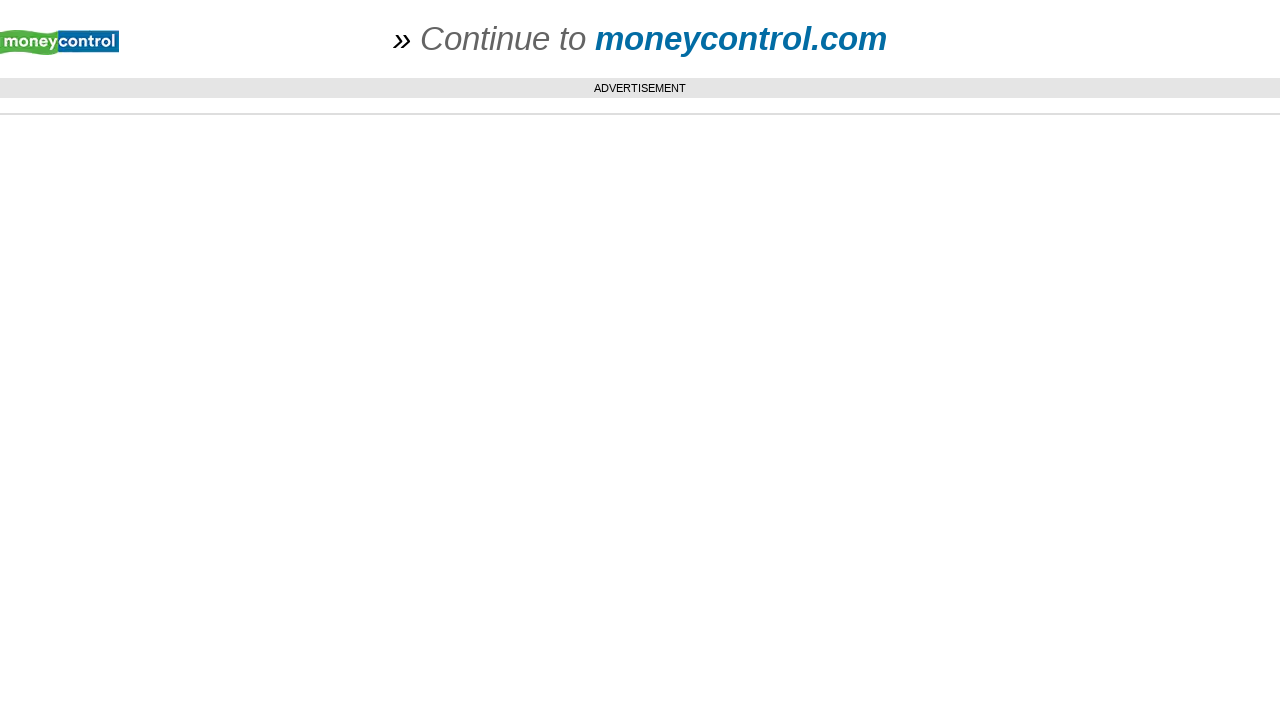

Search input field became visible on MoneyControl website
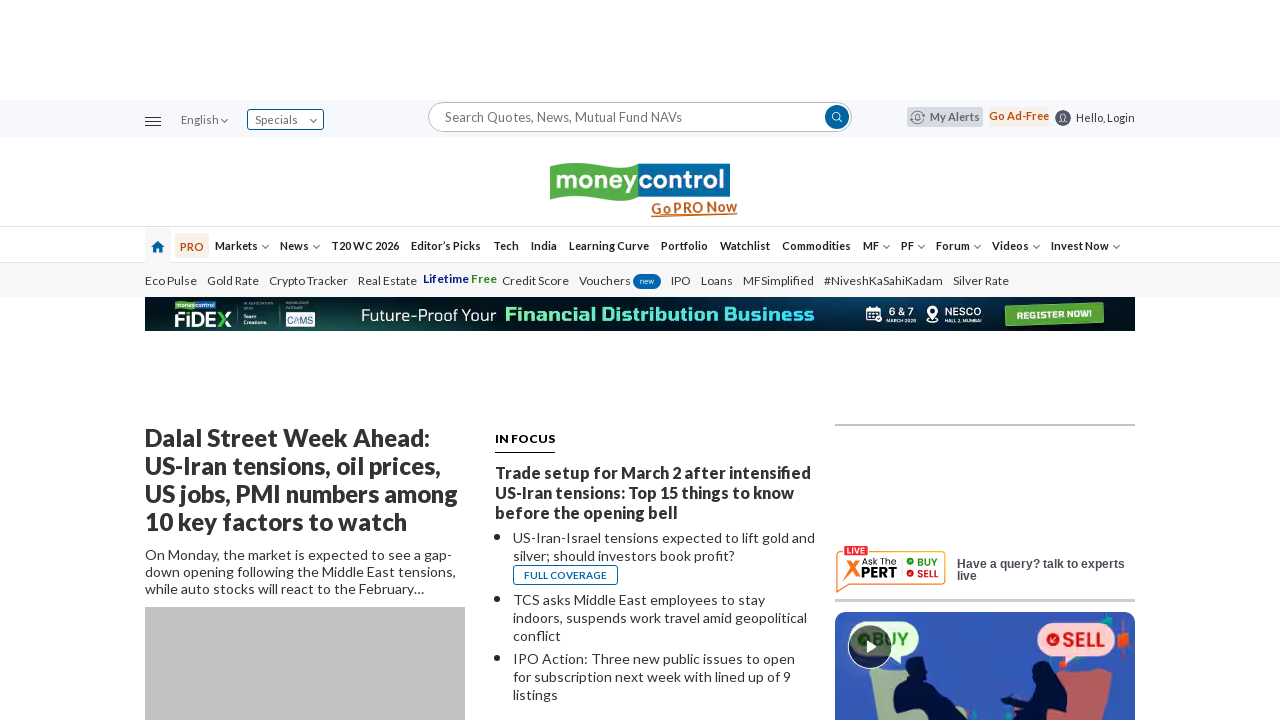

Entered 'Reliance Industries' in the search field on #search_str
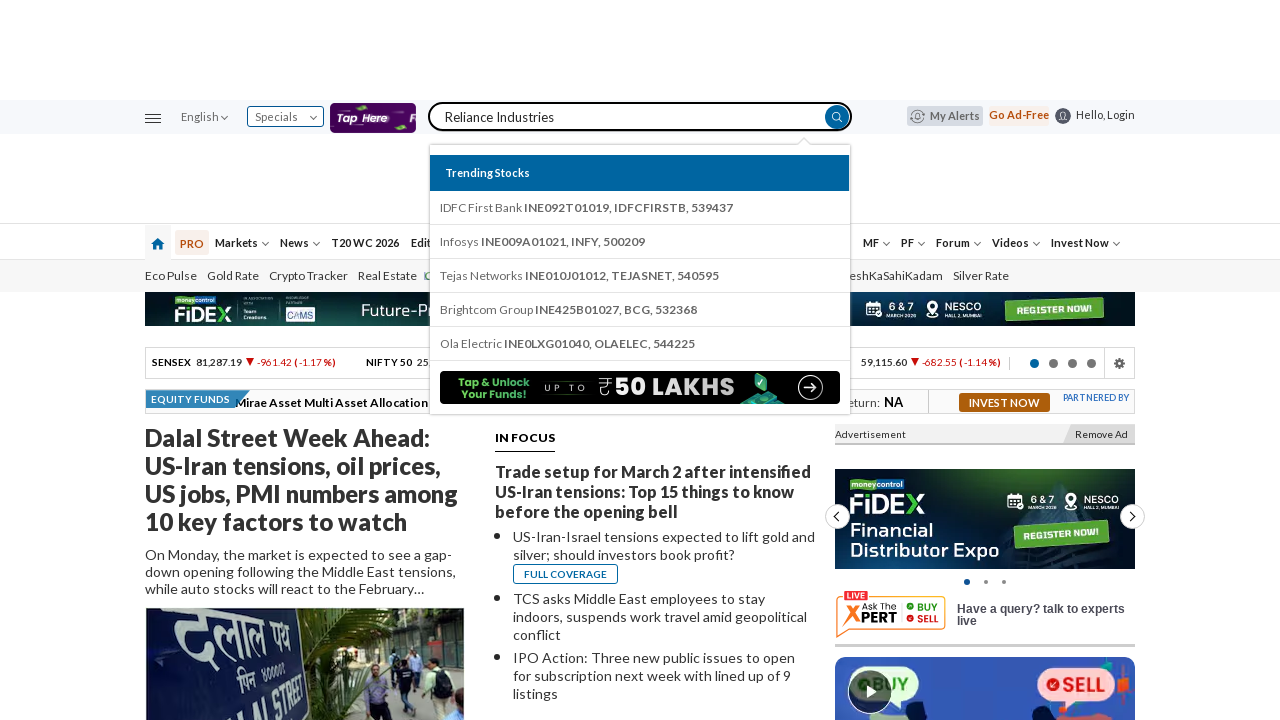

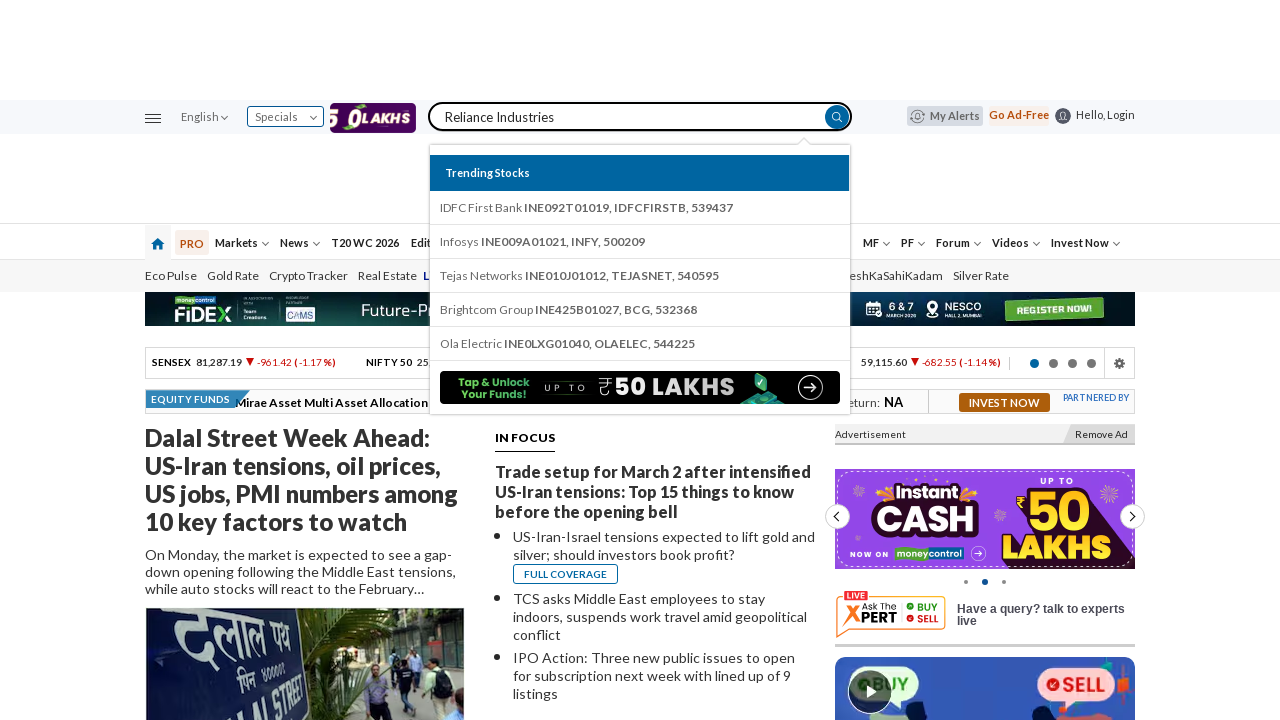